Tests A/B testing opt-out functionality by navigating to the test page, verifying the initial A/B test variant, adding an opt-out cookie, refreshing the page, and verifying the opt-out was successful.

Starting URL: http://the-internet.herokuapp.com/abtest

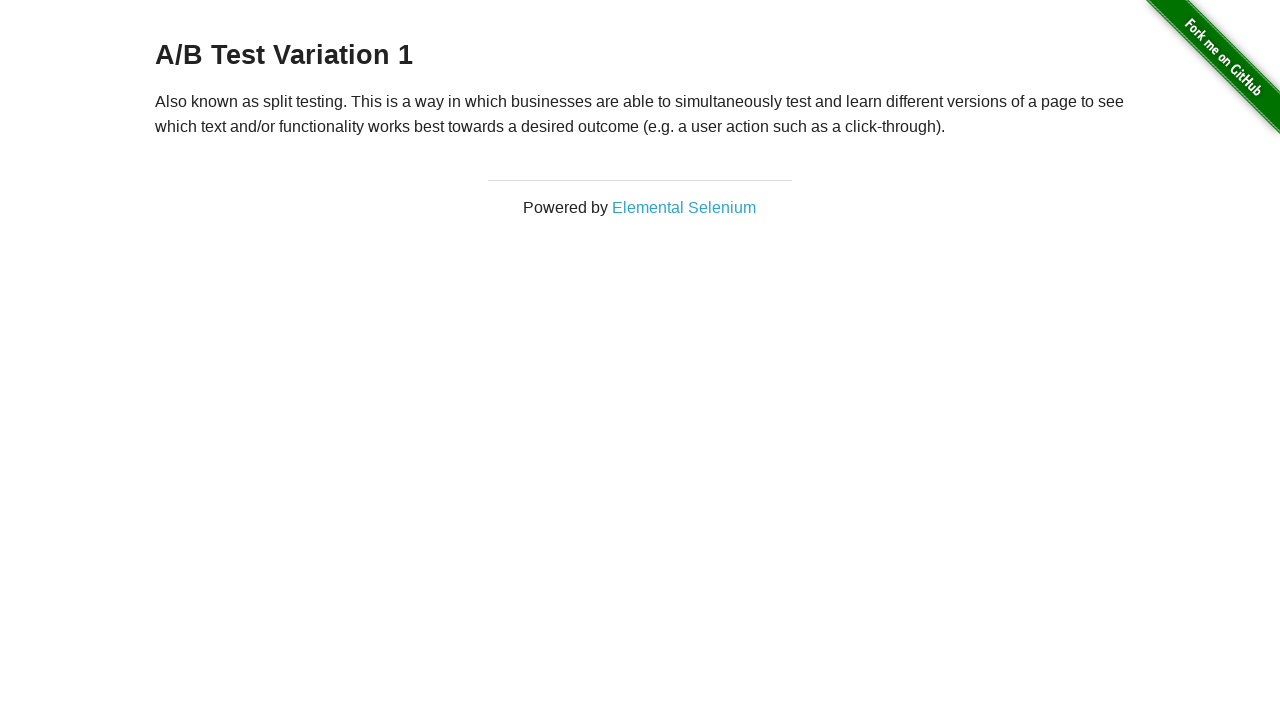

Retrieved initial A/B test heading text
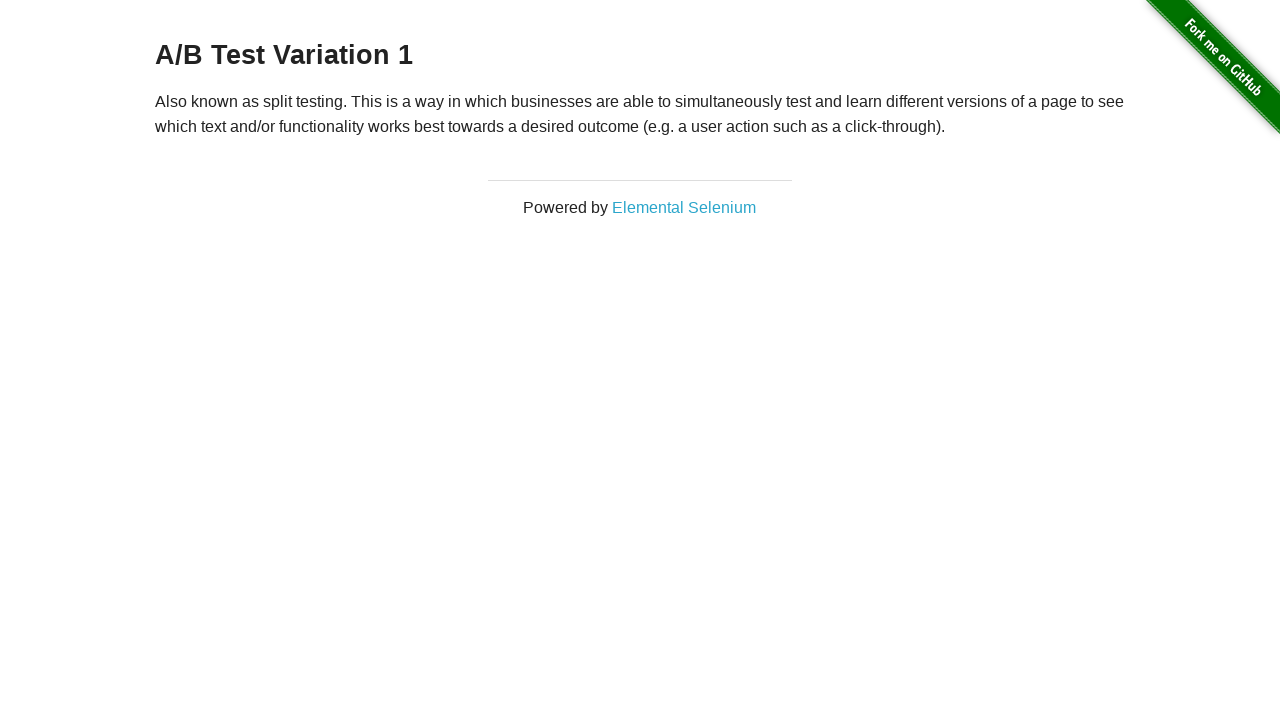

Verified initial heading is one of the A/B test variants: A/B Test Variation 1
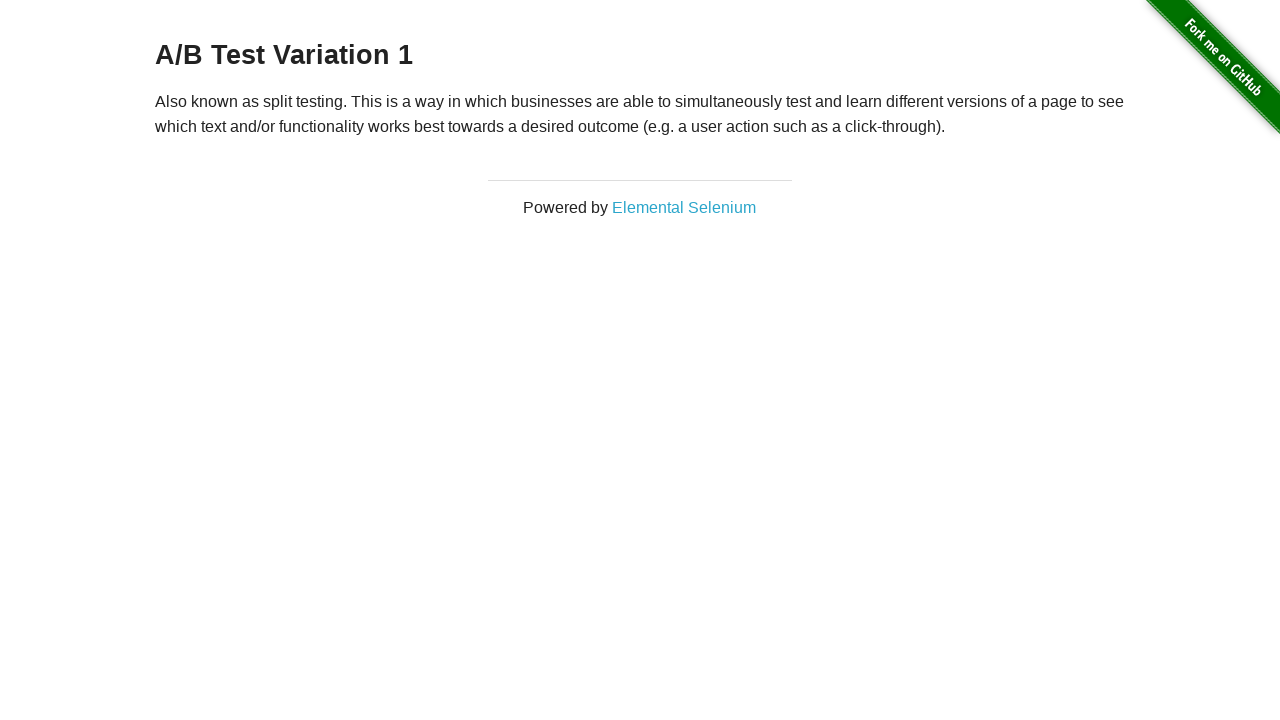

Added optimizelyOptOut cookie with value 'true'
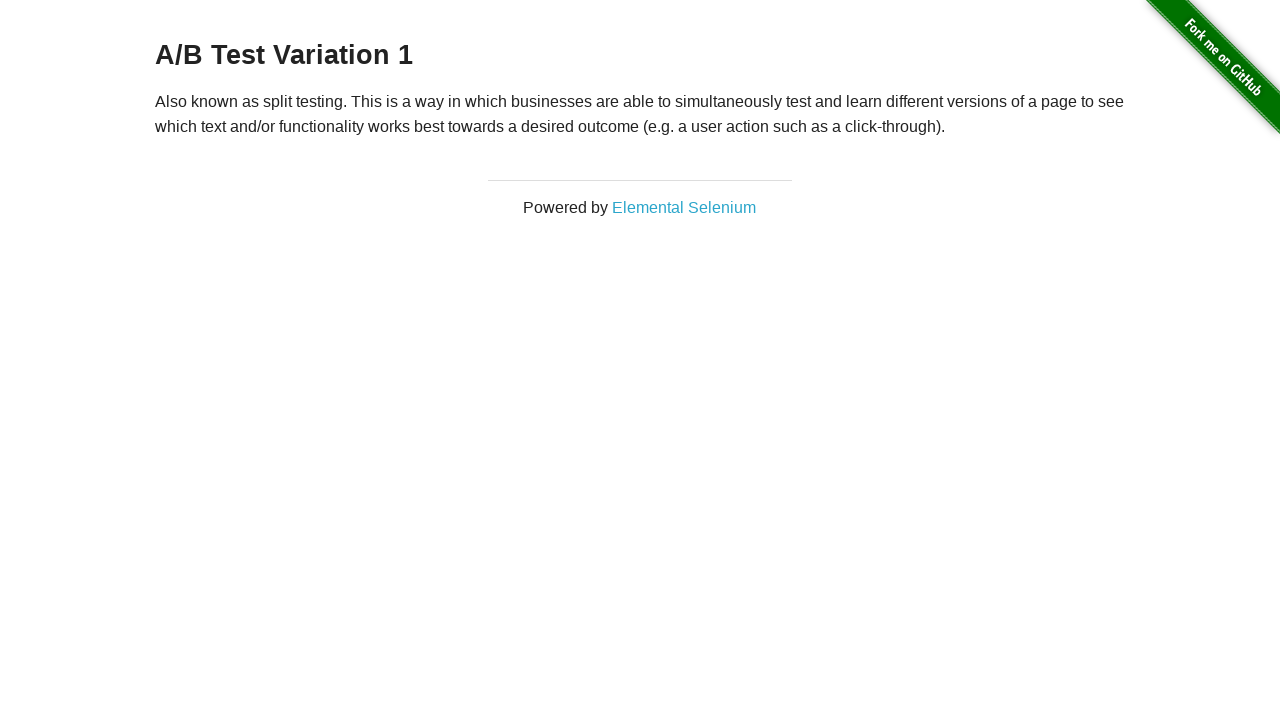

Reloaded page to apply opt-out cookie
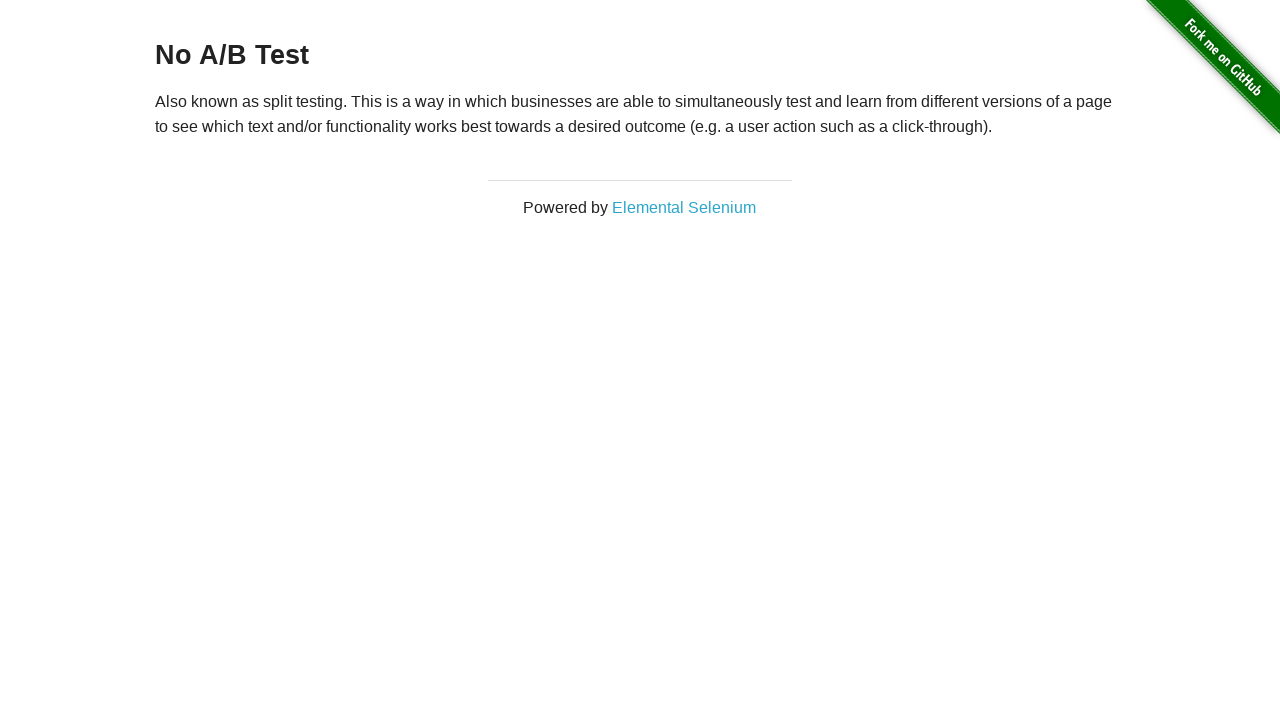

Retrieved heading text after page reload
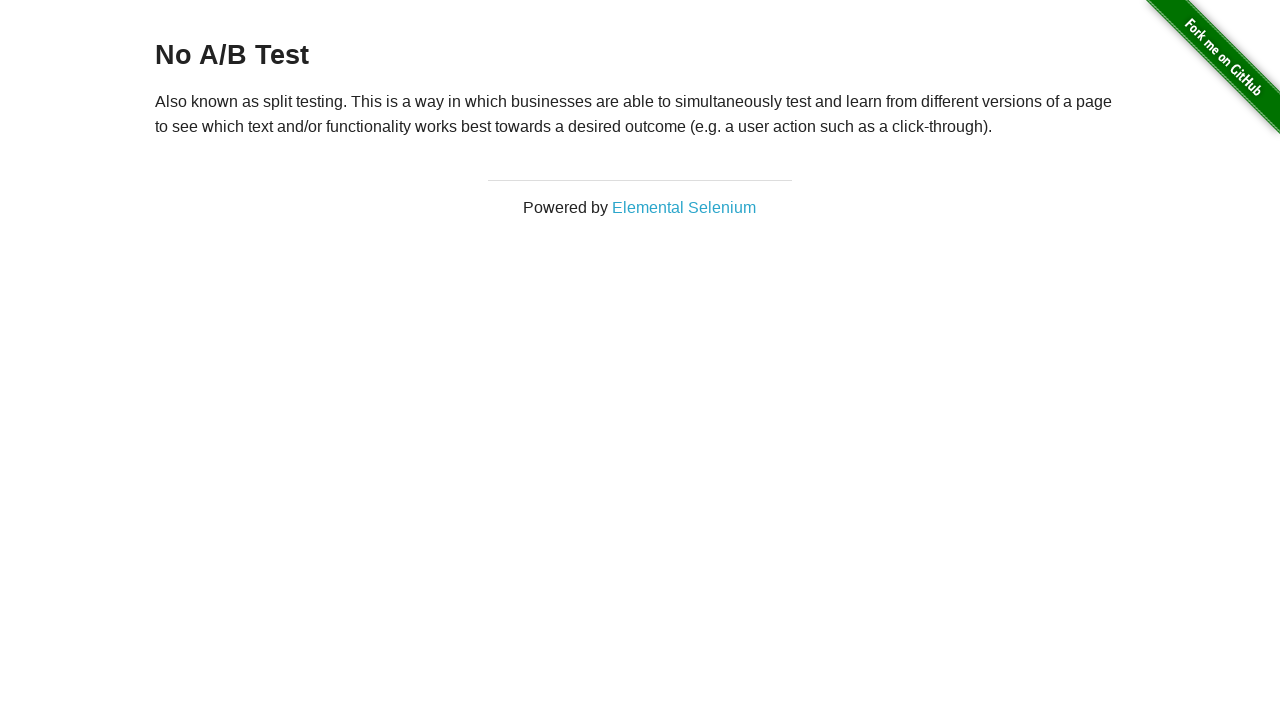

Verified opt-out was successful - heading shows 'No A/B Test'
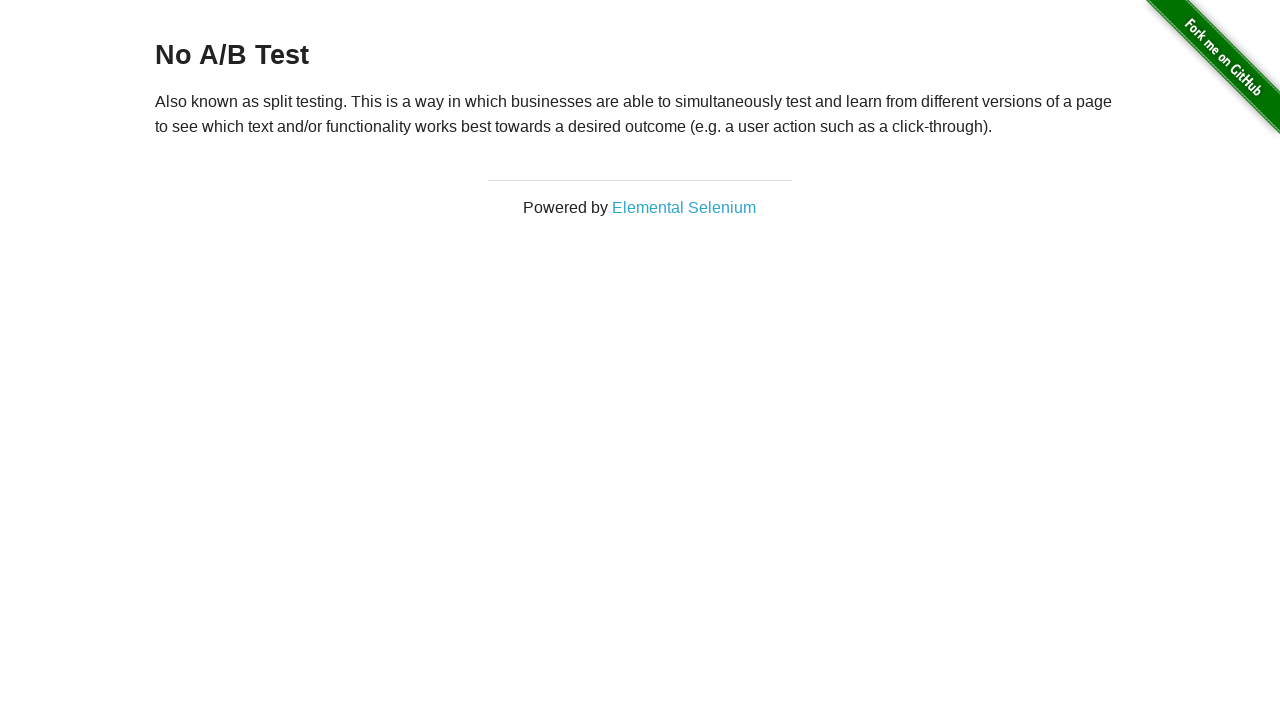

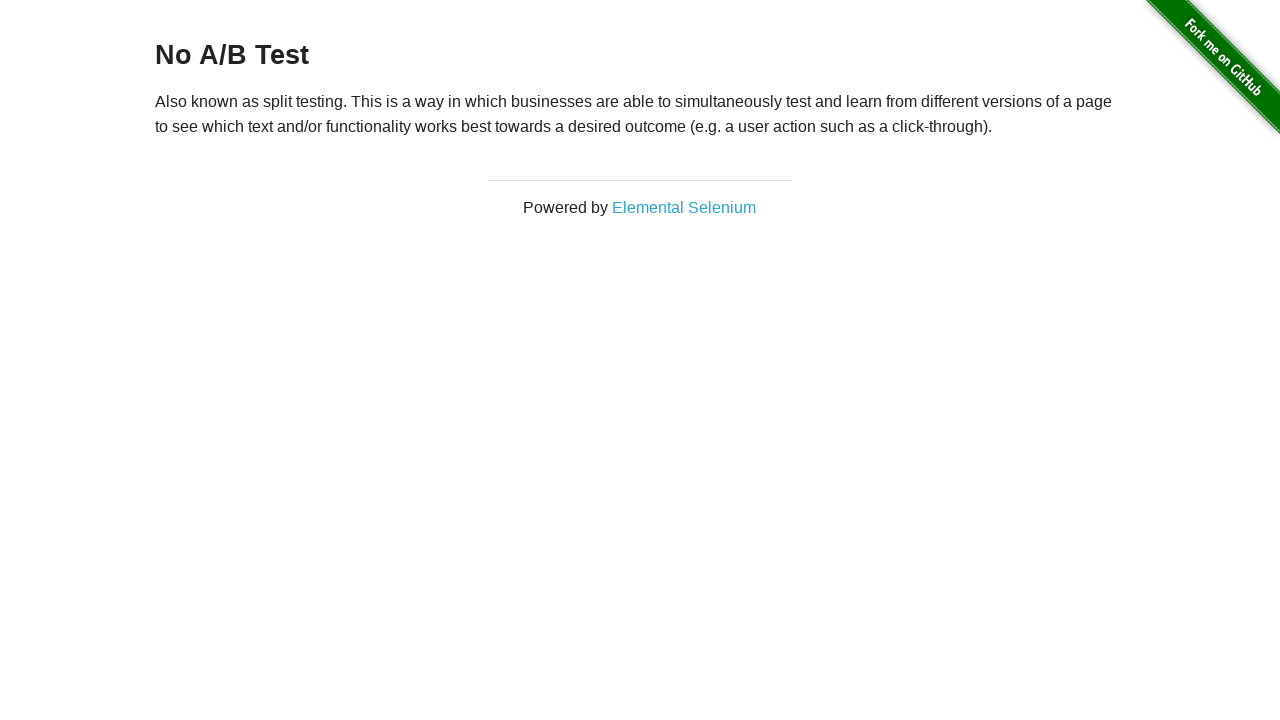